Tests dismissing a browser confirm dialog by clicking a confirm button and dismissing the alert

Starting URL: https://kitchen.applitools.com/ingredients/alert

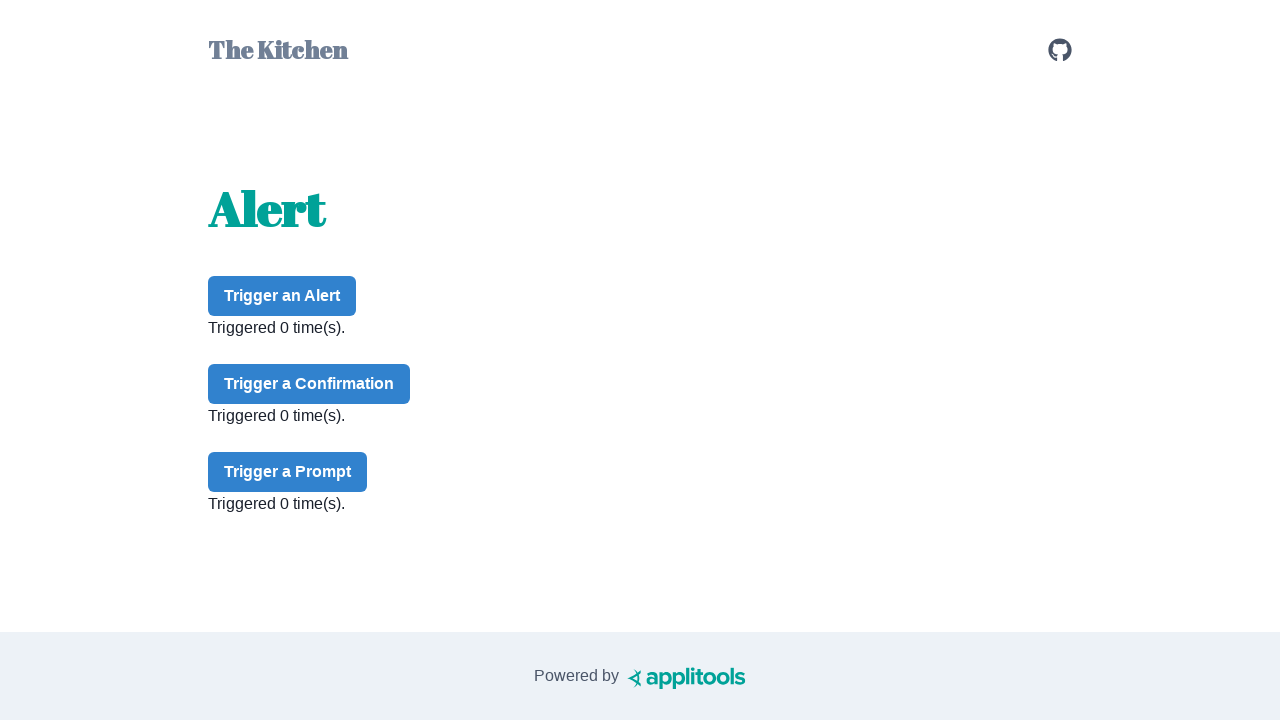

Set up dialog handler to dismiss all dialogs
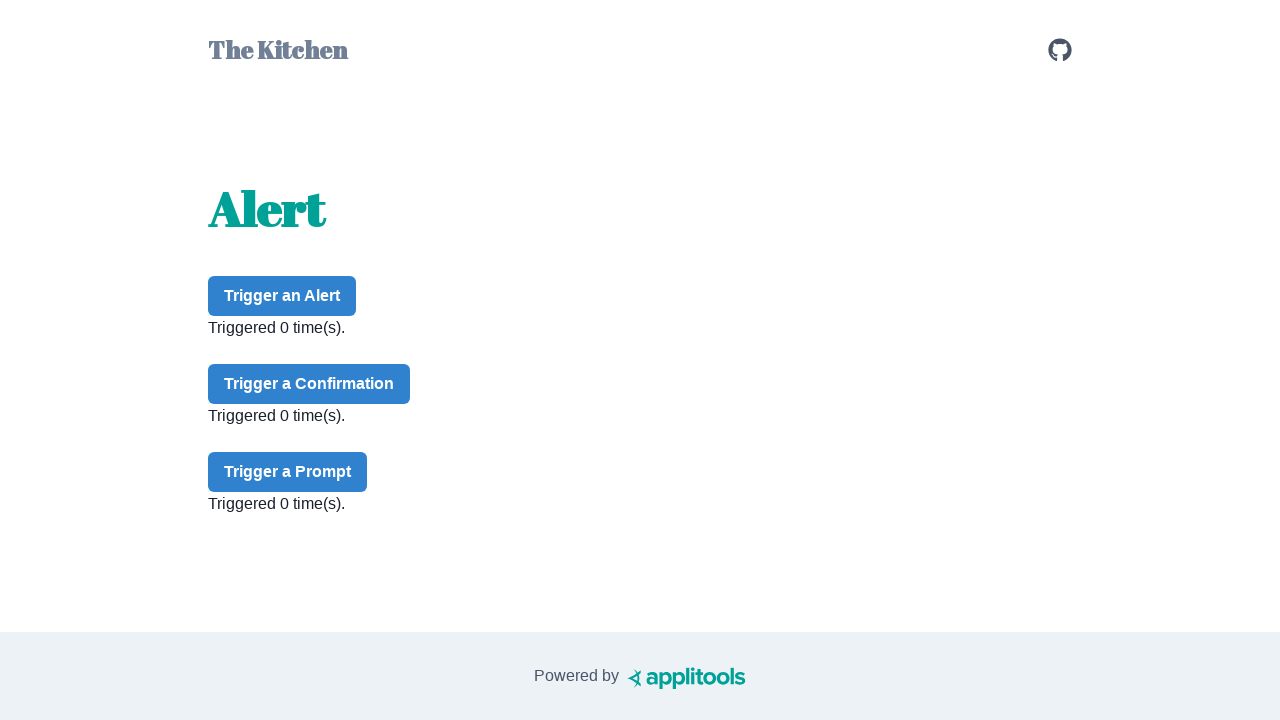

Clicked confirm button to trigger confirm dialog at (309, 384) on #confirm-button
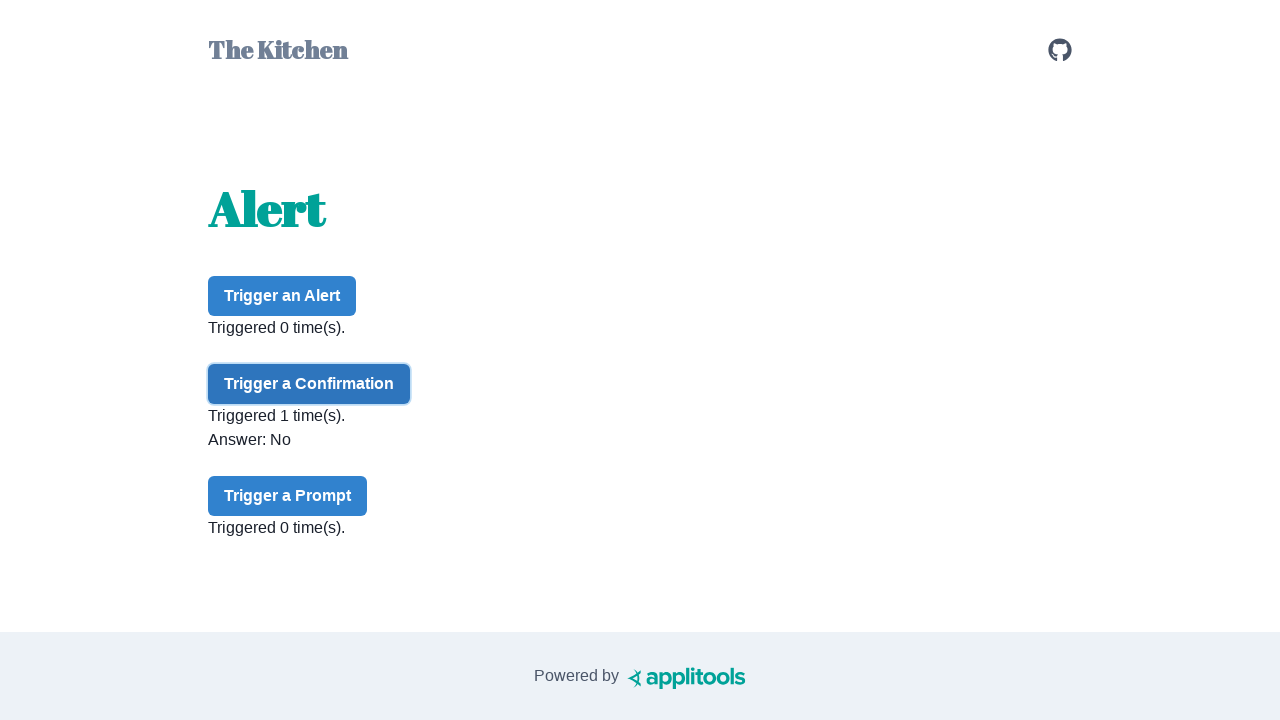

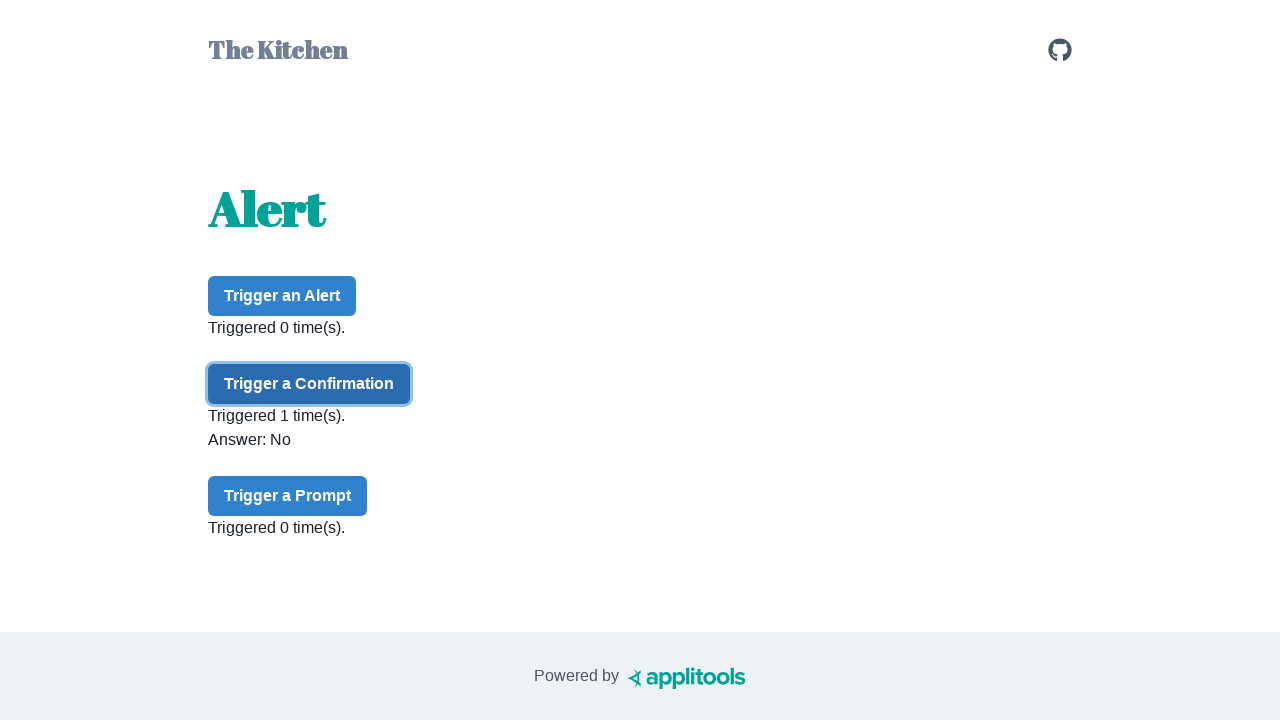